Tests Google Patents search functionality by entering a patent name and clicking the search button

Starting URL: https://patents.google.com

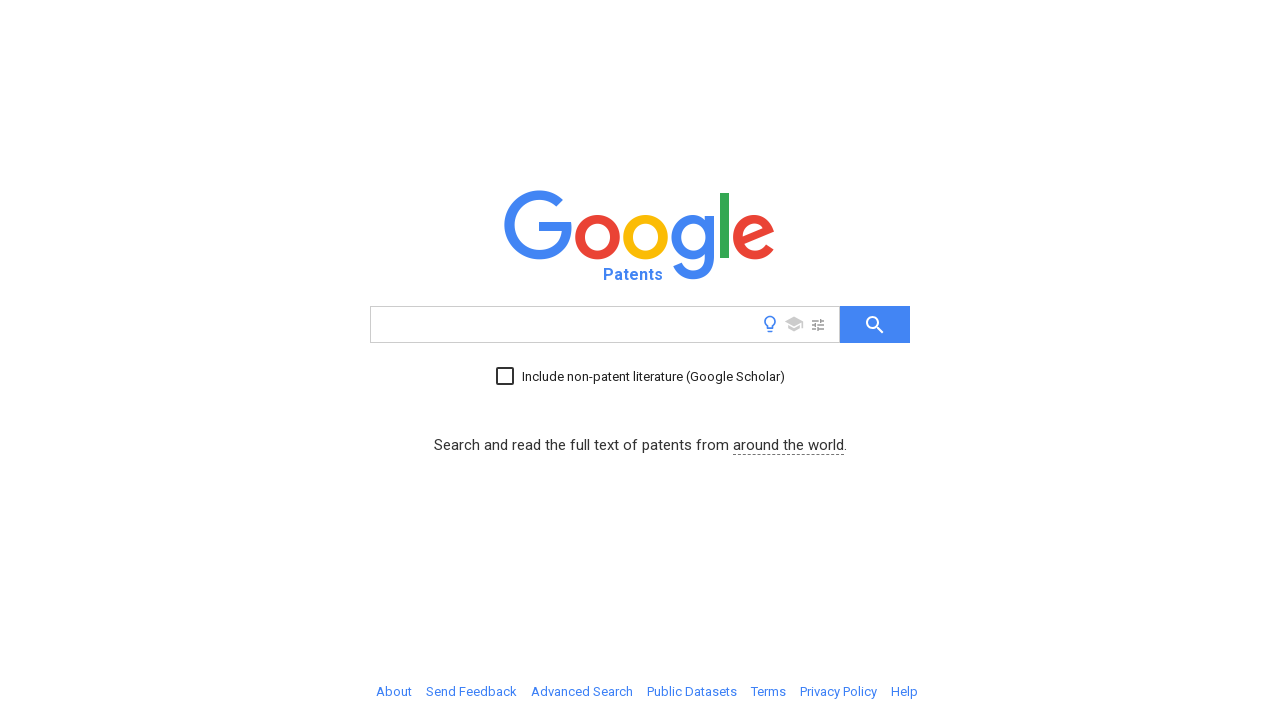

Filled search input with patent number 'US10234567' on #searchInput
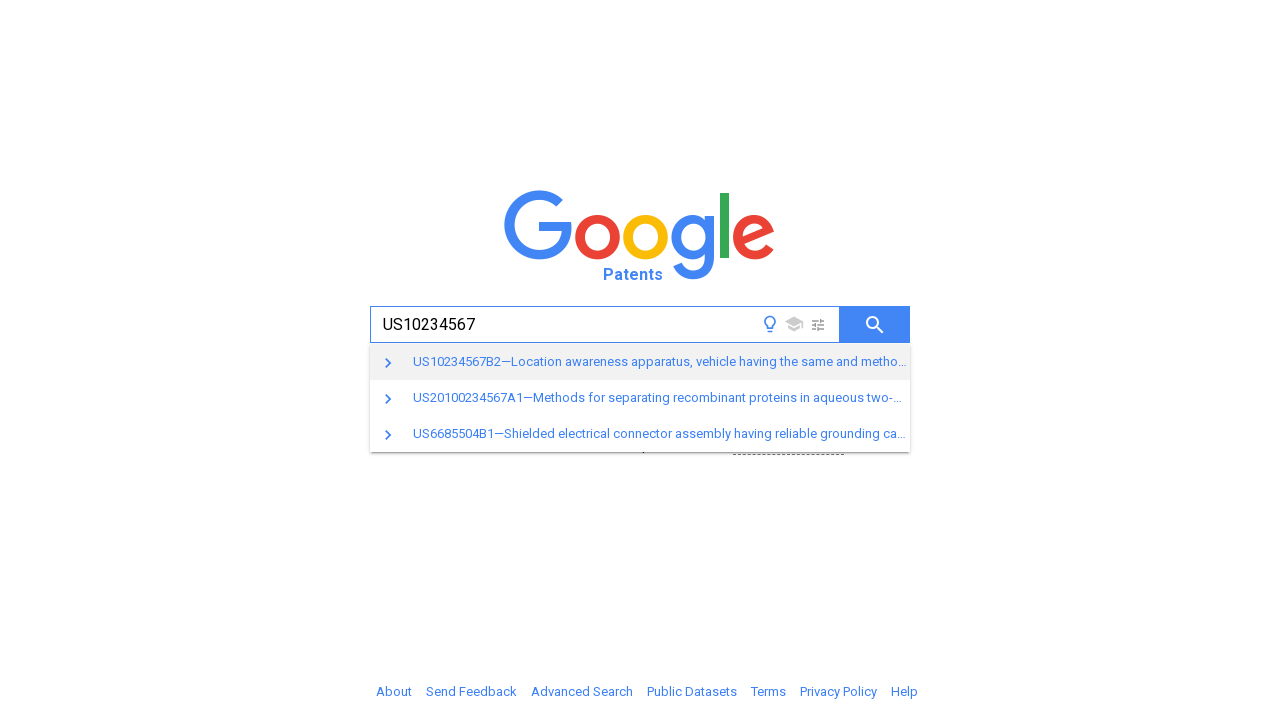

Clicked search button to initiate patent search at (875, 324) on #searchButton
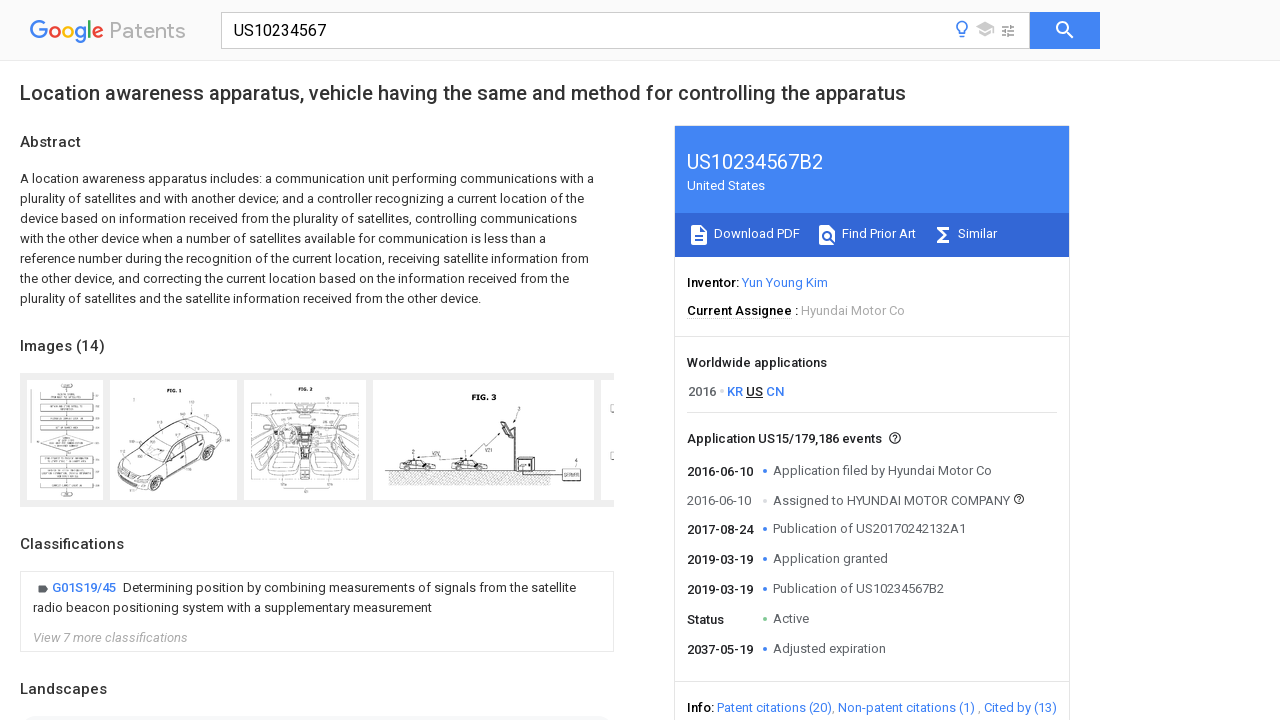

Search results loaded successfully
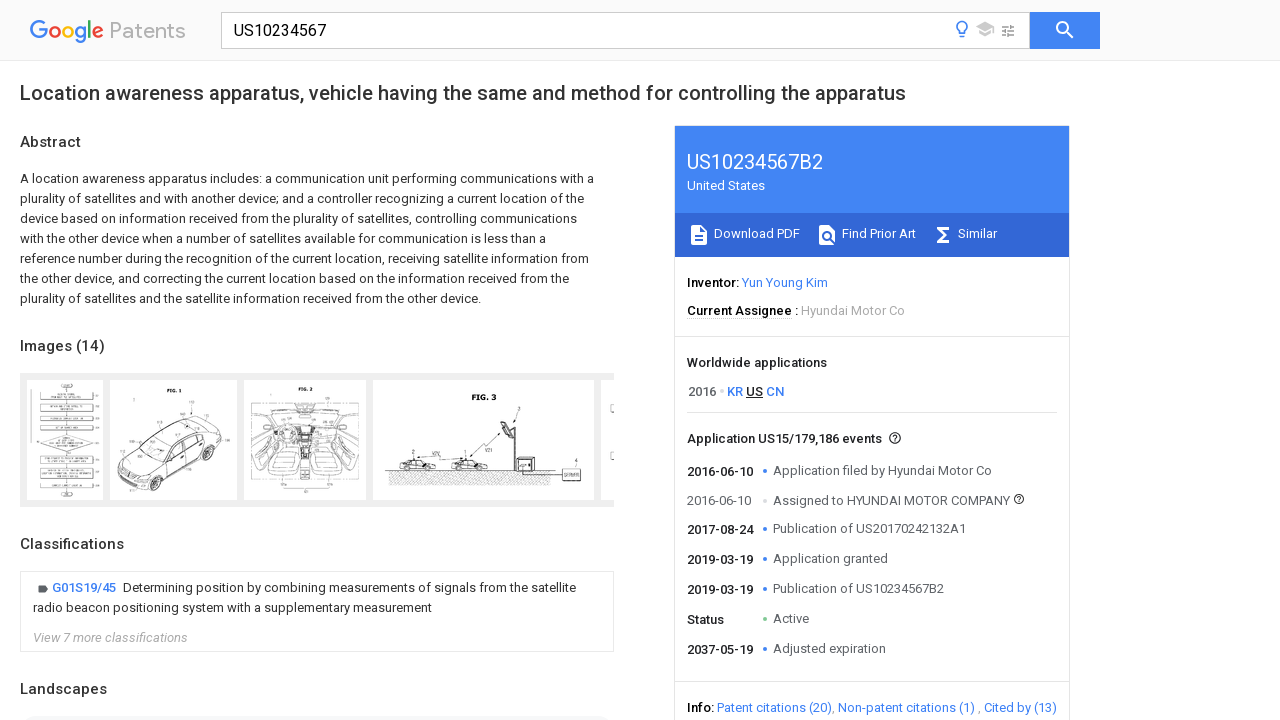

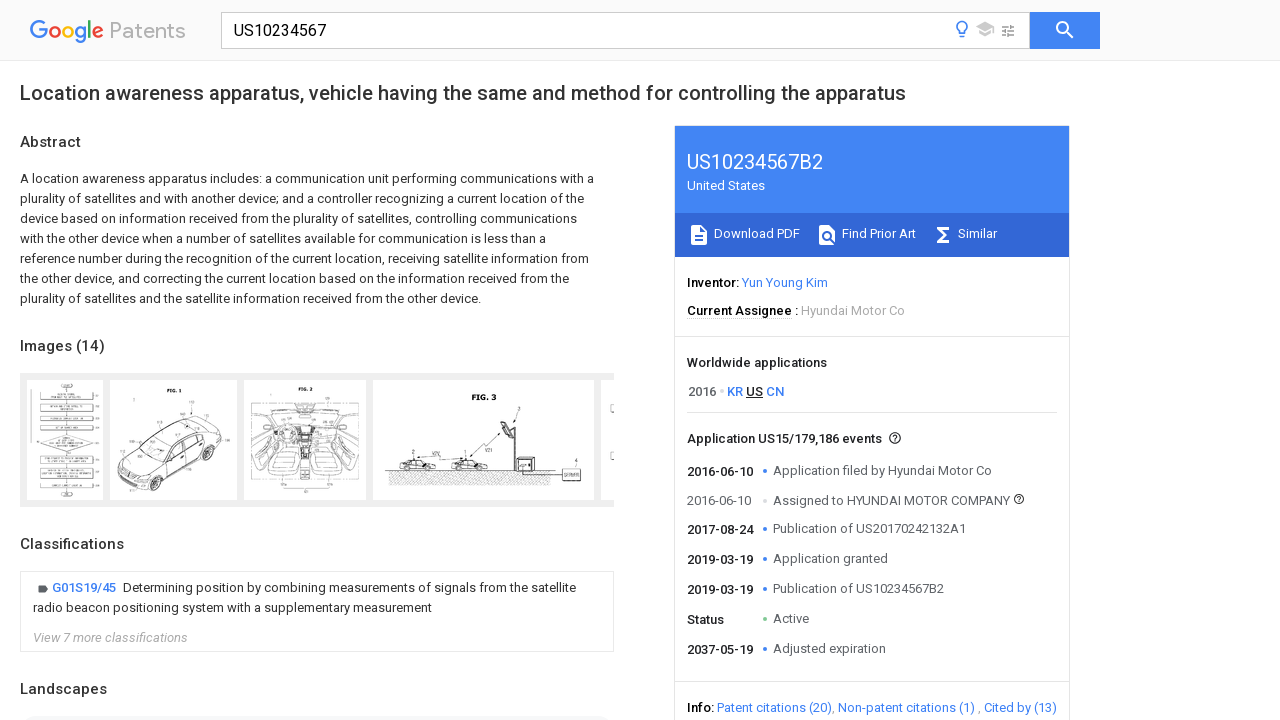